Tests handling of JavaScript prompt alerts by triggering a prompt, entering text input, and accepting the alert

Starting URL: https://demoqa.com/alerts

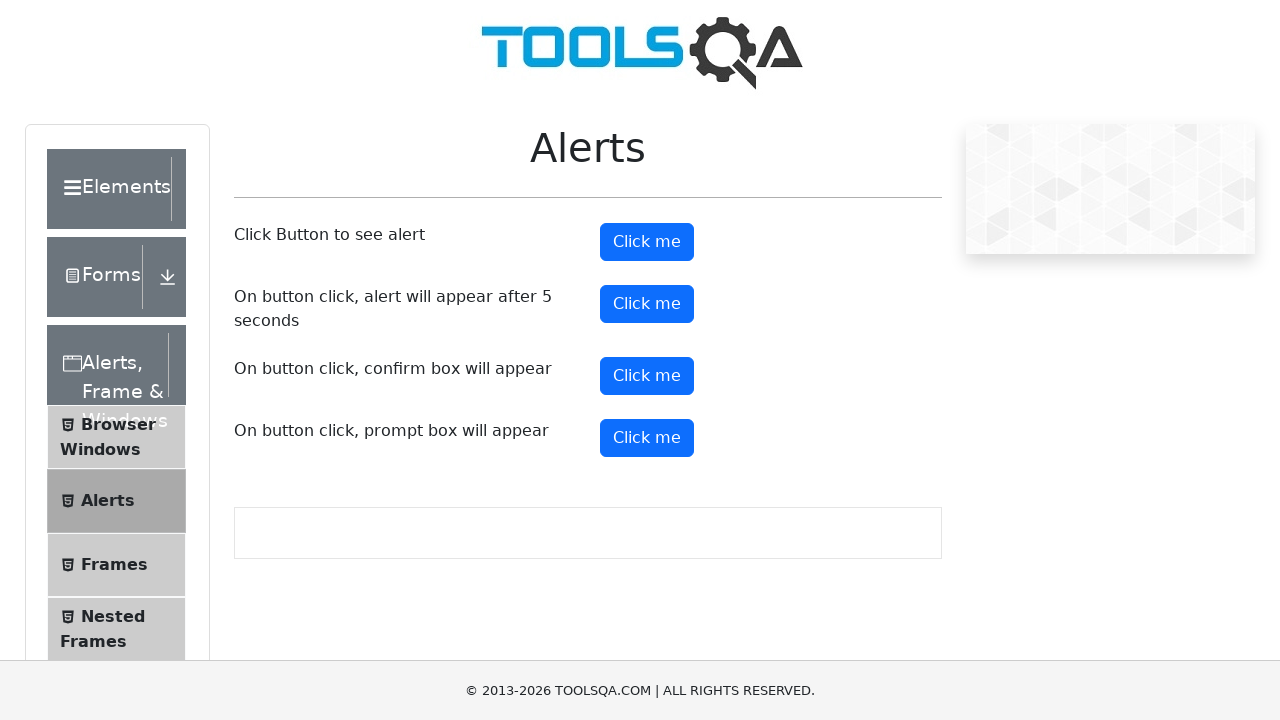

Set up dialog event handler for prompt alerts
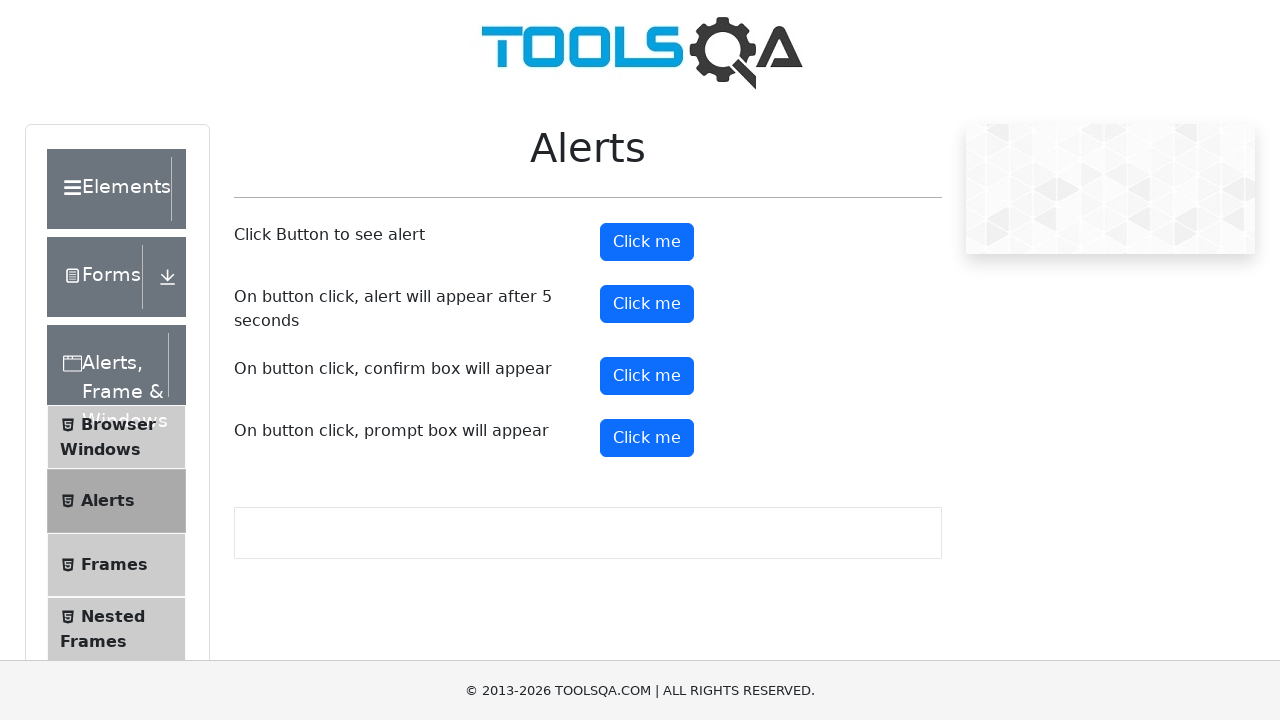

Clicked prompt button to trigger JavaScript prompt alert at (647, 438) on #promtButton
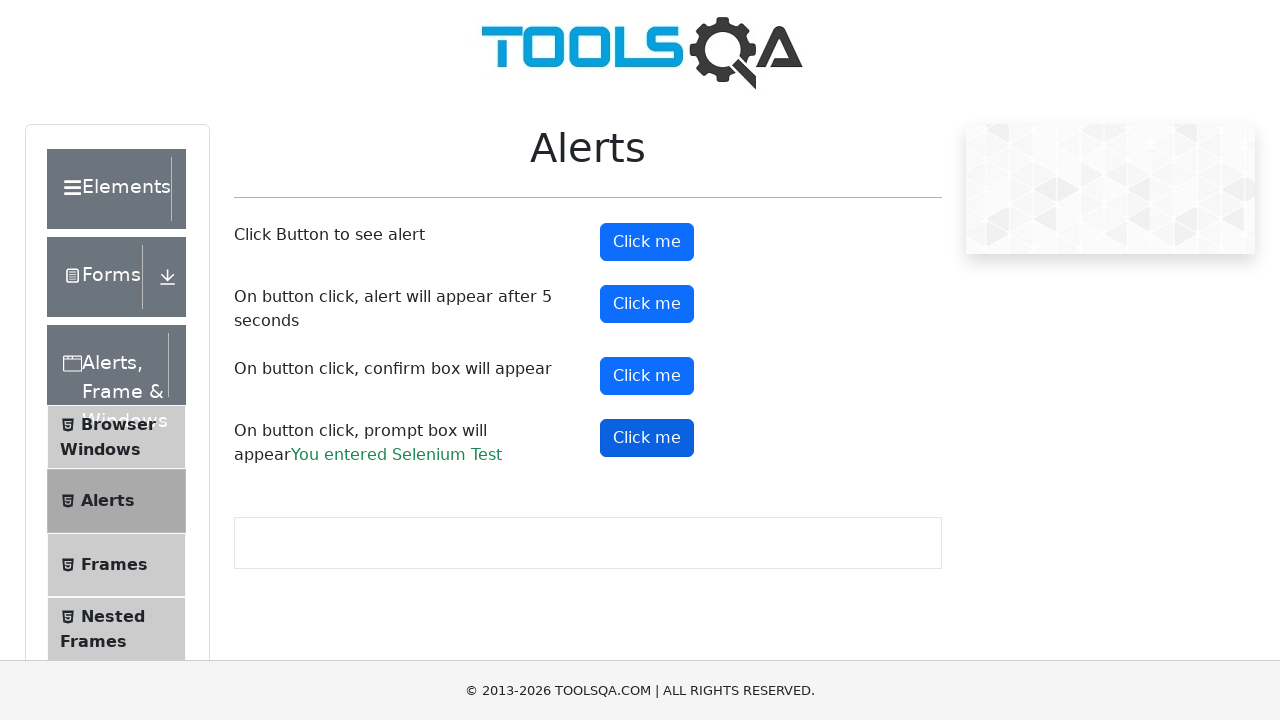

Waited for prompt dialog to be processed
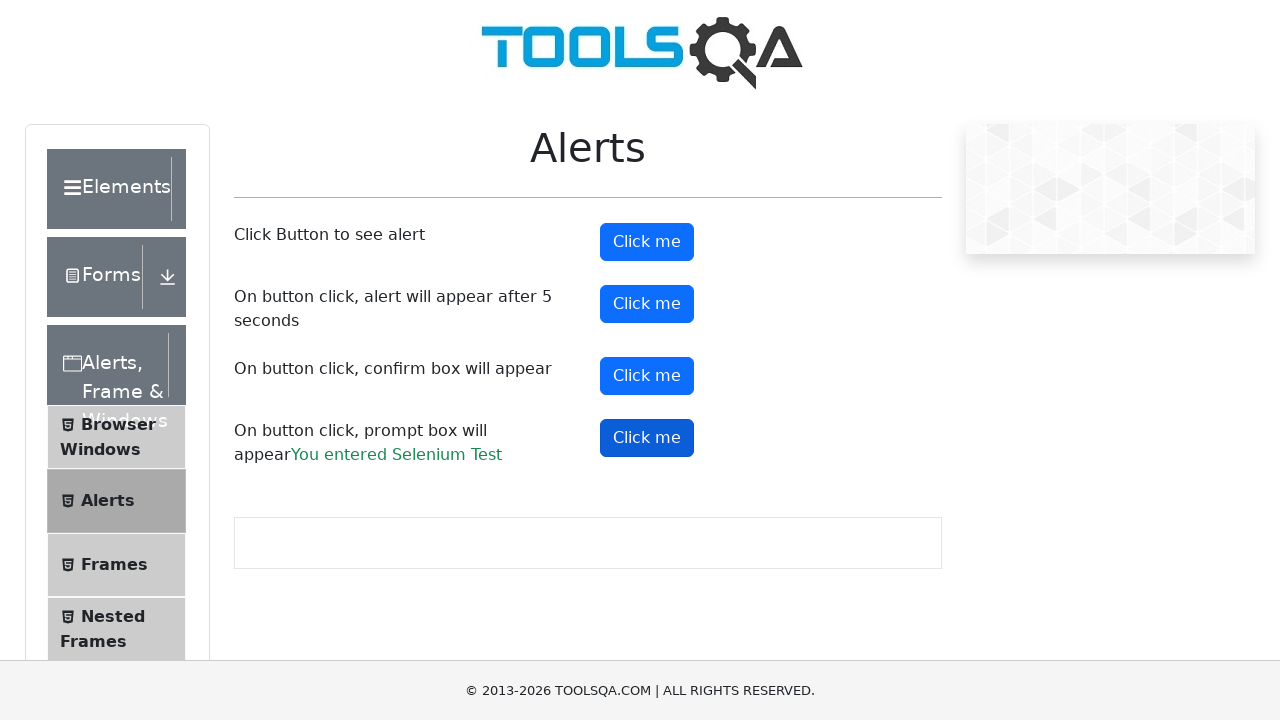

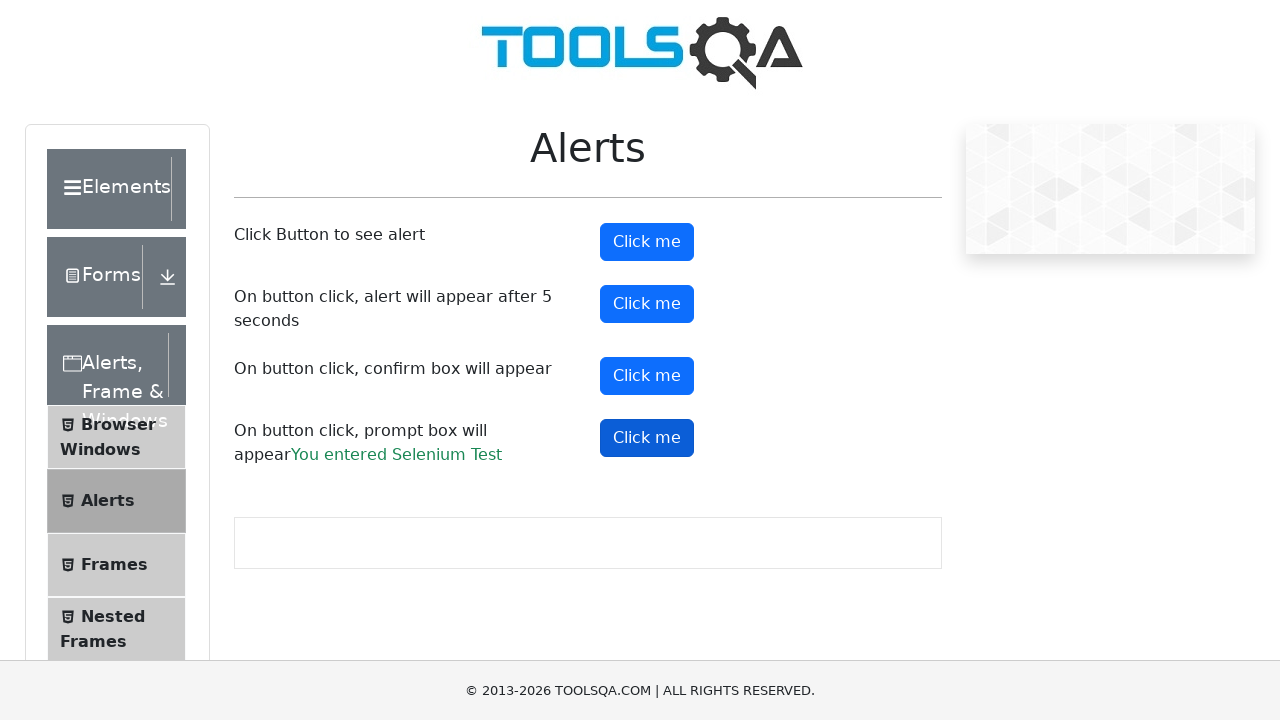